Tests A/B test opt-out by first verifying the page shows a test variation, then adding an Optimizely opt-out cookie, refreshing the page, and confirming the opt-out state.

Starting URL: http://the-internet.herokuapp.com/abtest

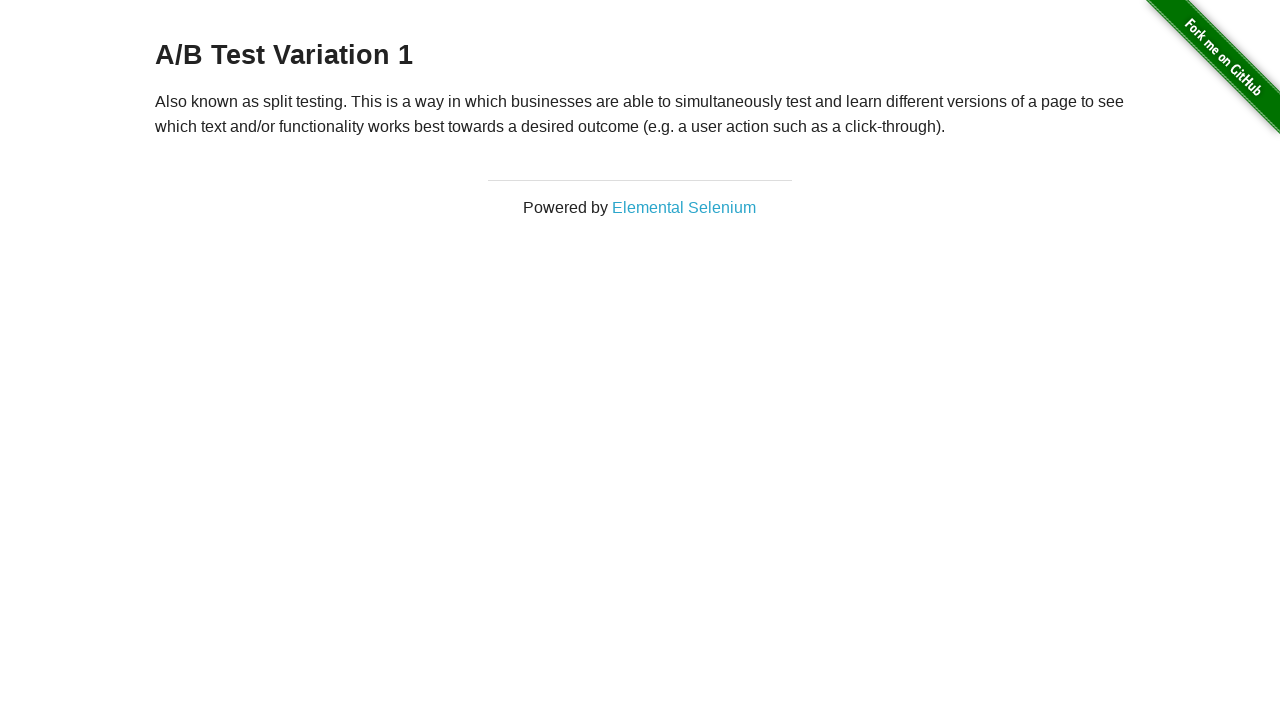

Navigated to A/B test page
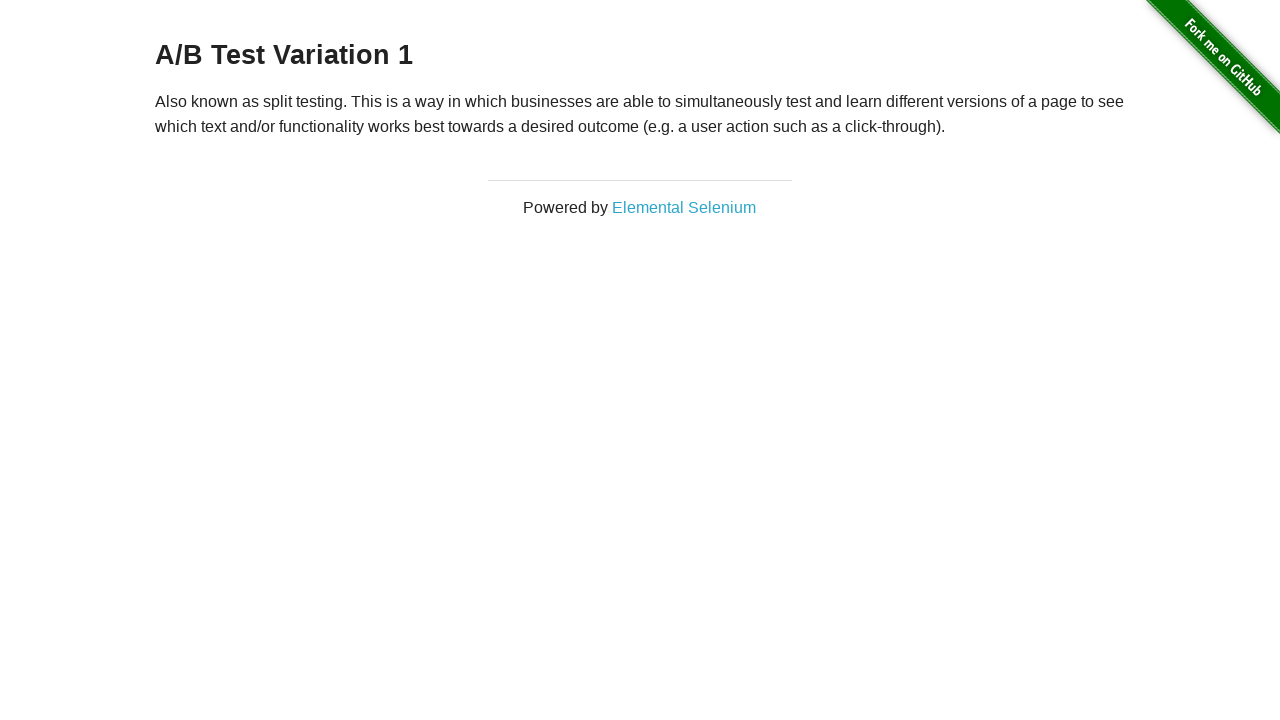

Retrieved initial heading text
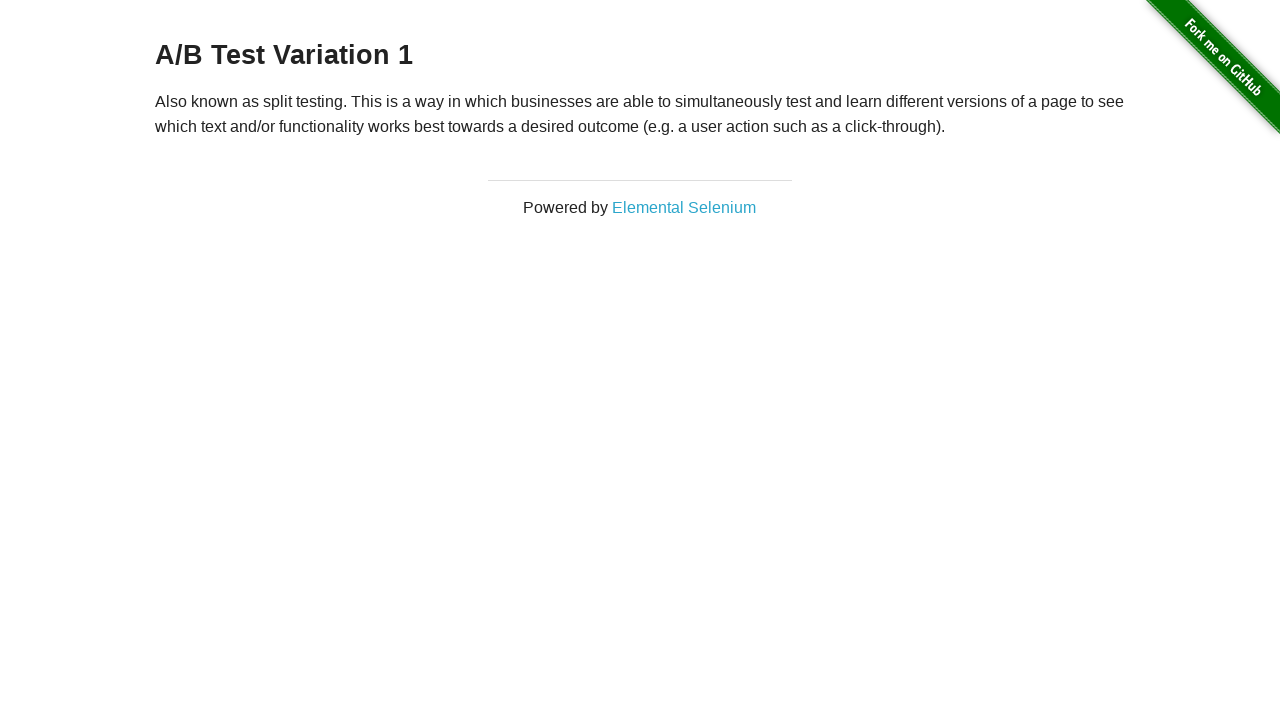

Verified initial heading is a test variation: 'A/B Test Variation 1'
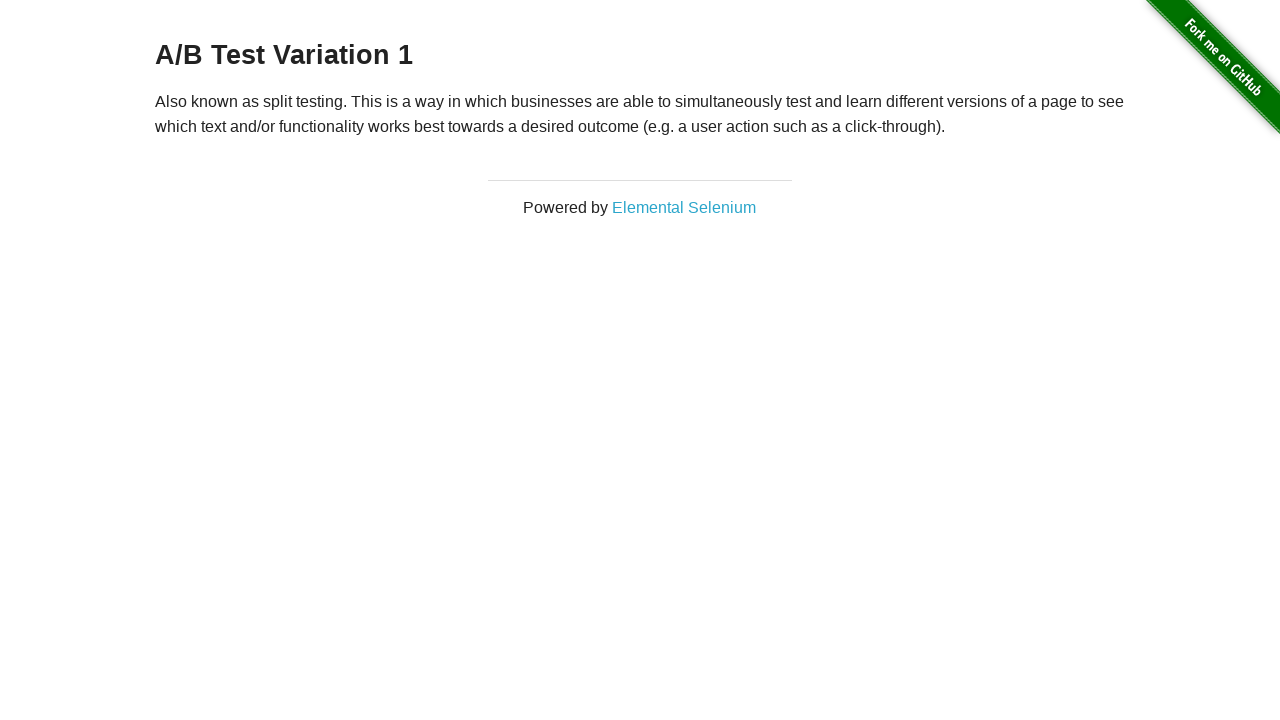

Added Optimizely opt-out cookie
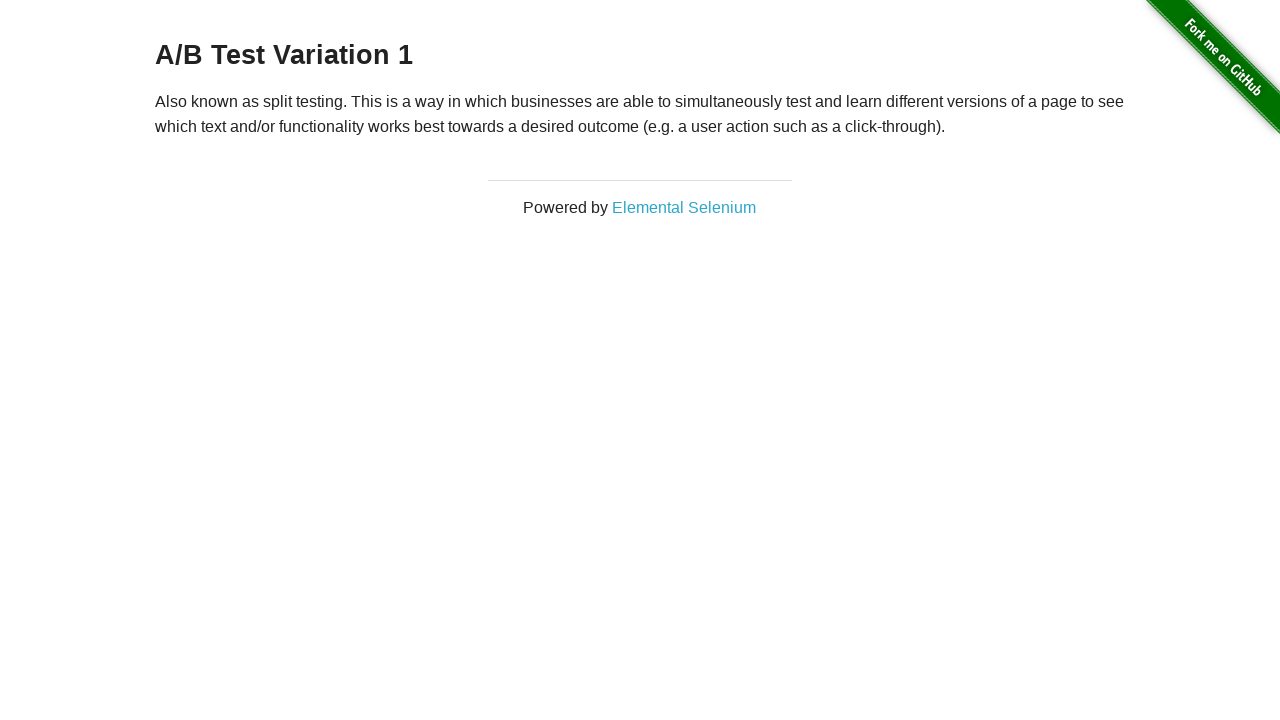

Reloaded page after adding opt-out cookie
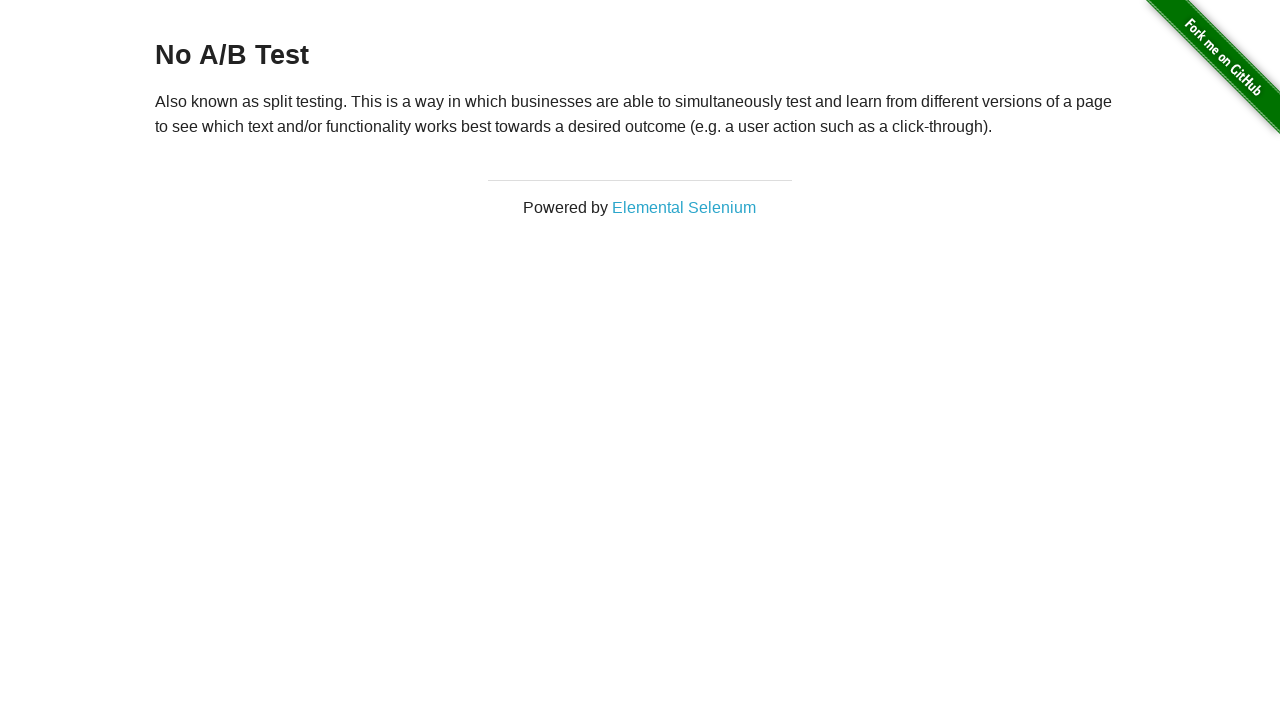

Retrieved heading text after opt-out
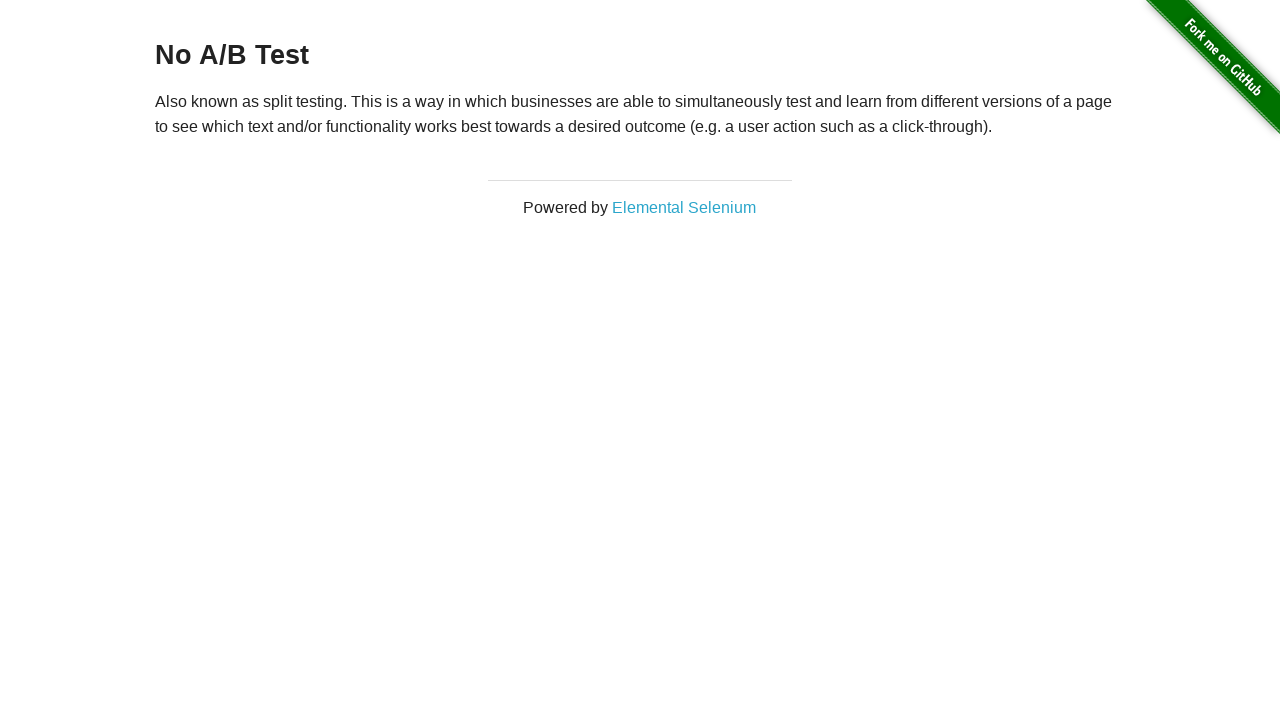

Verified opt-out state: heading now shows 'No A/B Test'
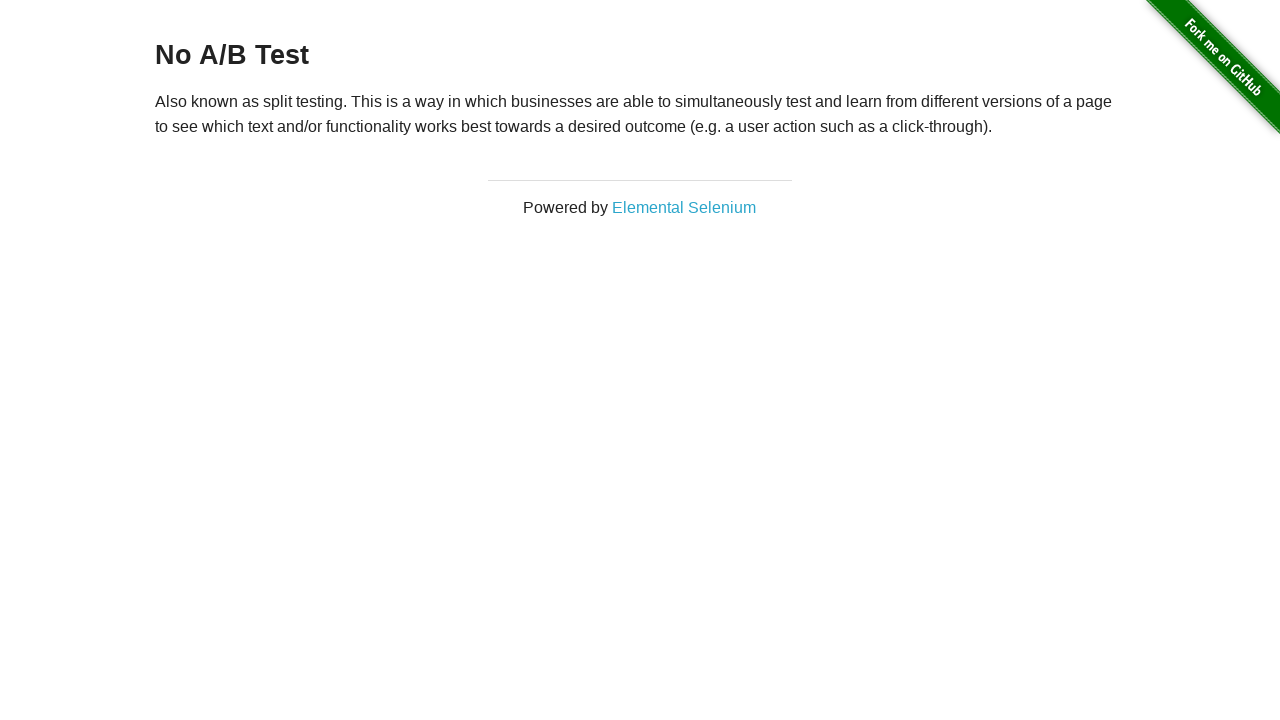

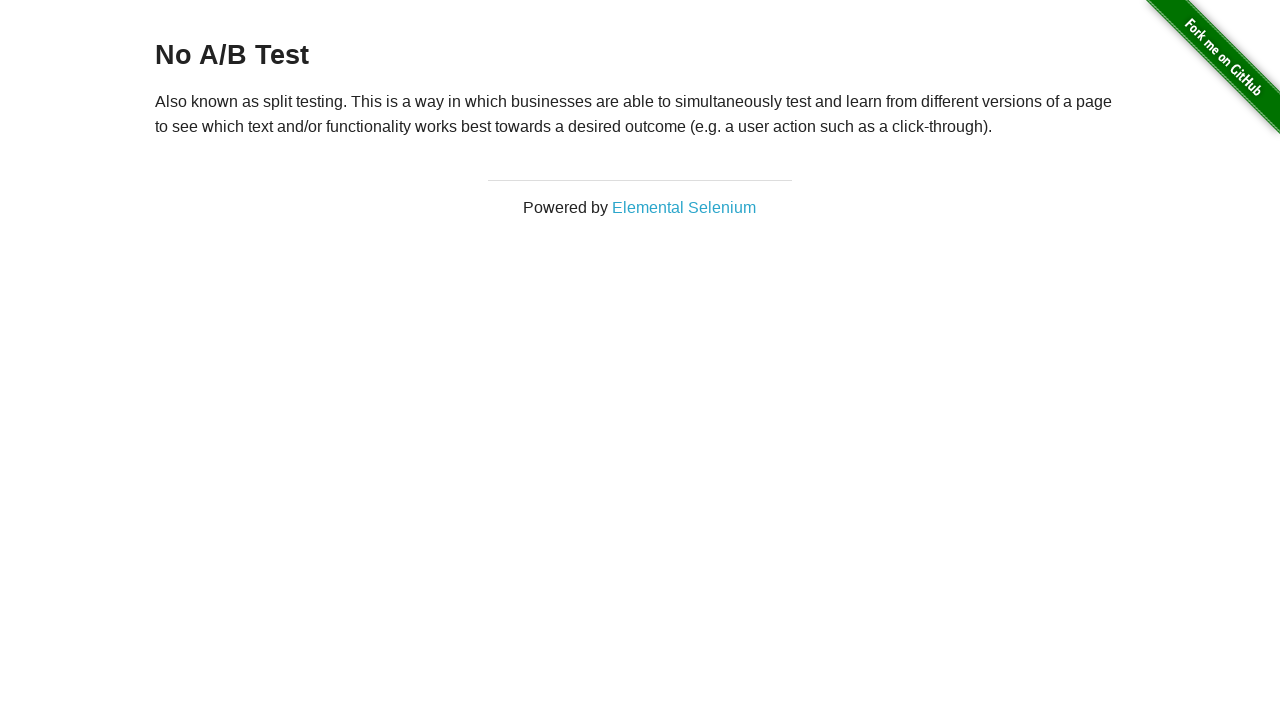